Tests un-marking todo items as complete by unchecking their checkboxes

Starting URL: https://demo.playwright.dev/todomvc

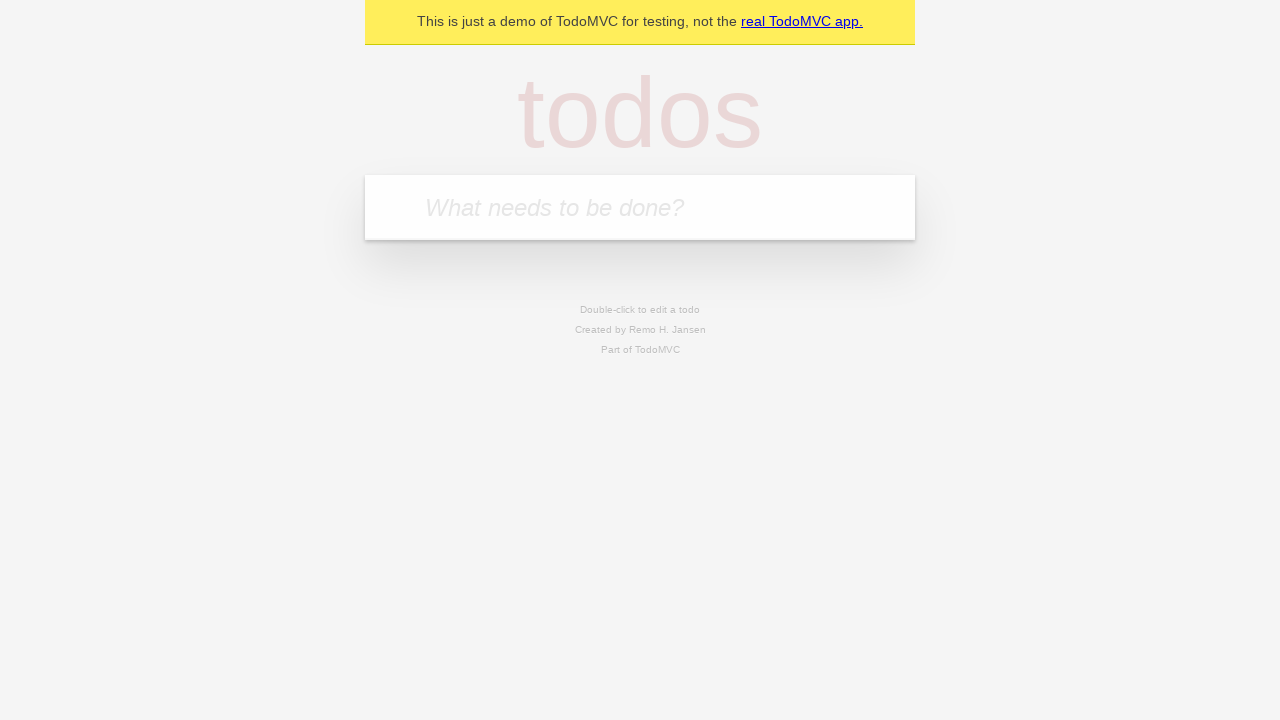

Filled todo input with 'buy some cheese' on internal:attr=[placeholder="What needs to be done?"i]
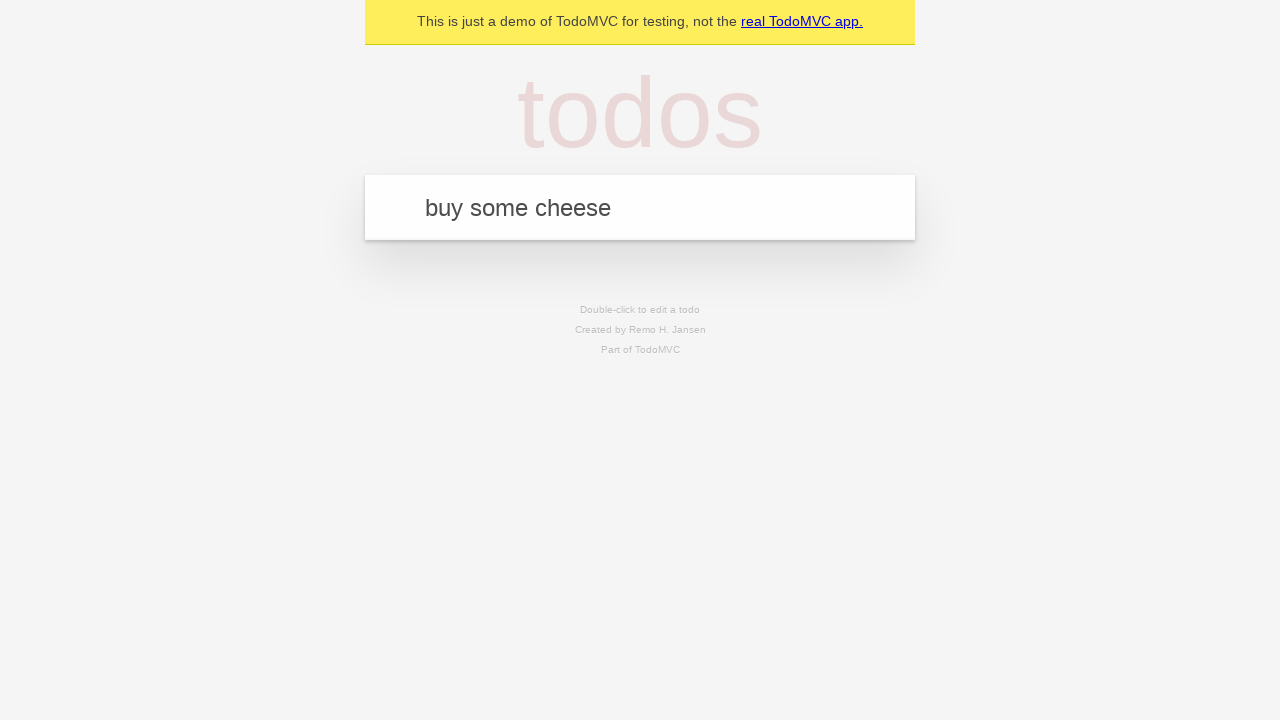

Pressed Enter to create first todo item on internal:attr=[placeholder="What needs to be done?"i]
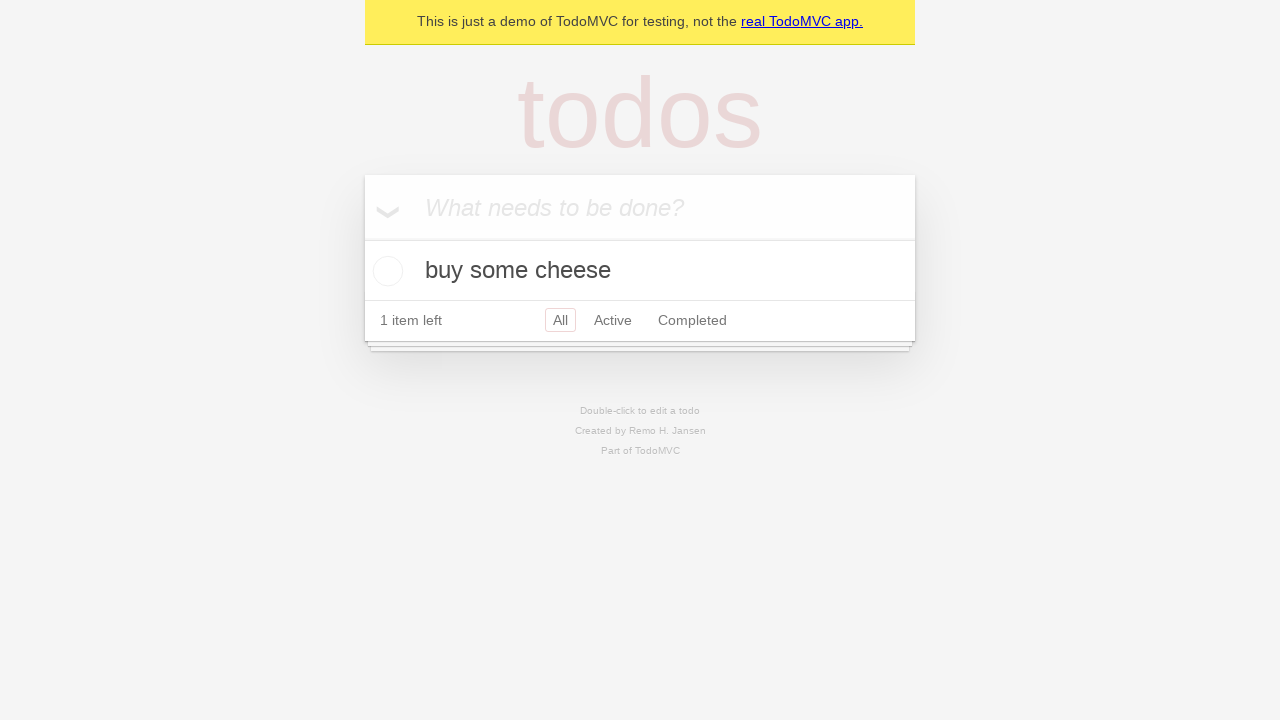

Filled todo input with 'feed the cat' on internal:attr=[placeholder="What needs to be done?"i]
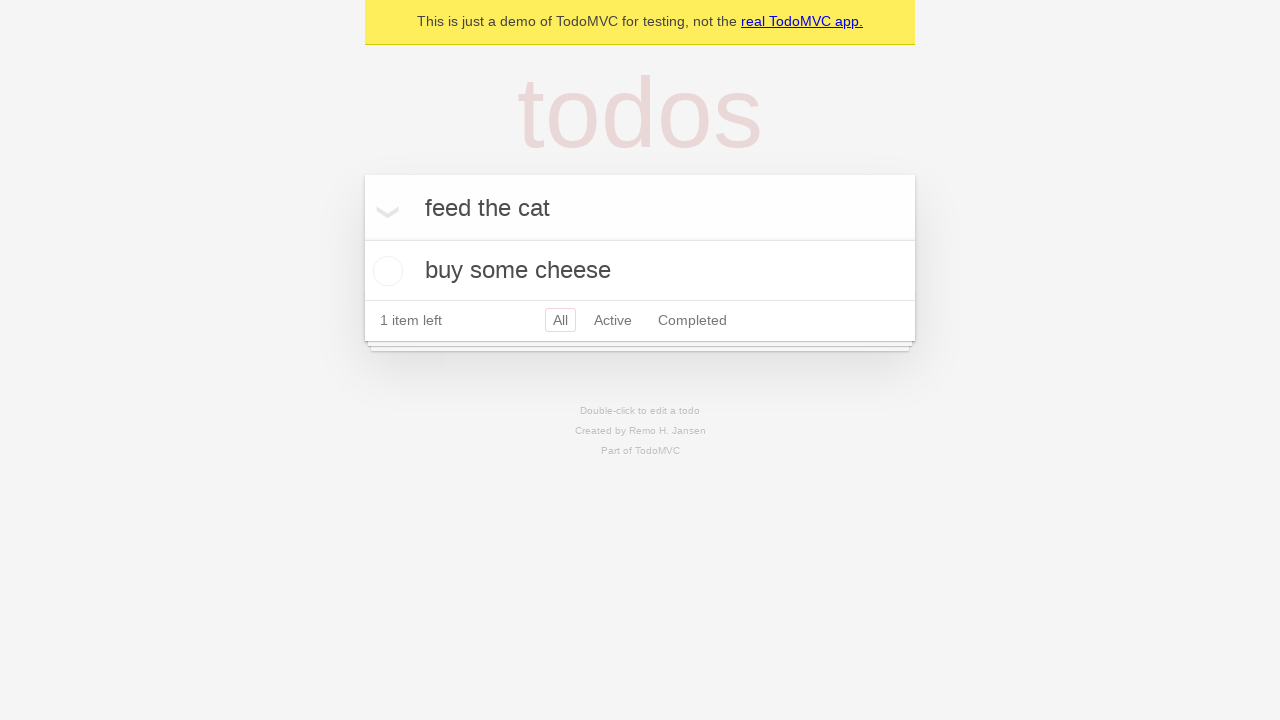

Pressed Enter to create second todo item on internal:attr=[placeholder="What needs to be done?"i]
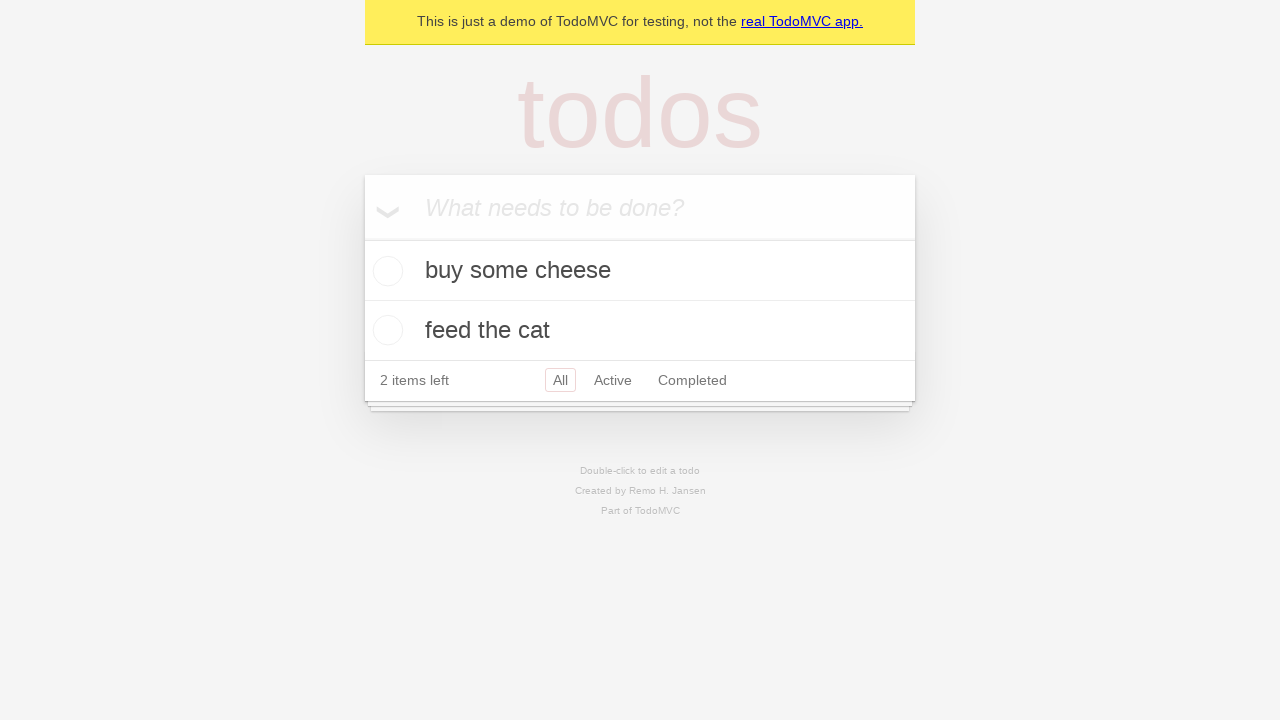

Checked the first todo item checkbox at (385, 271) on internal:testid=[data-testid="todo-item"s] >> nth=0 >> internal:role=checkbox
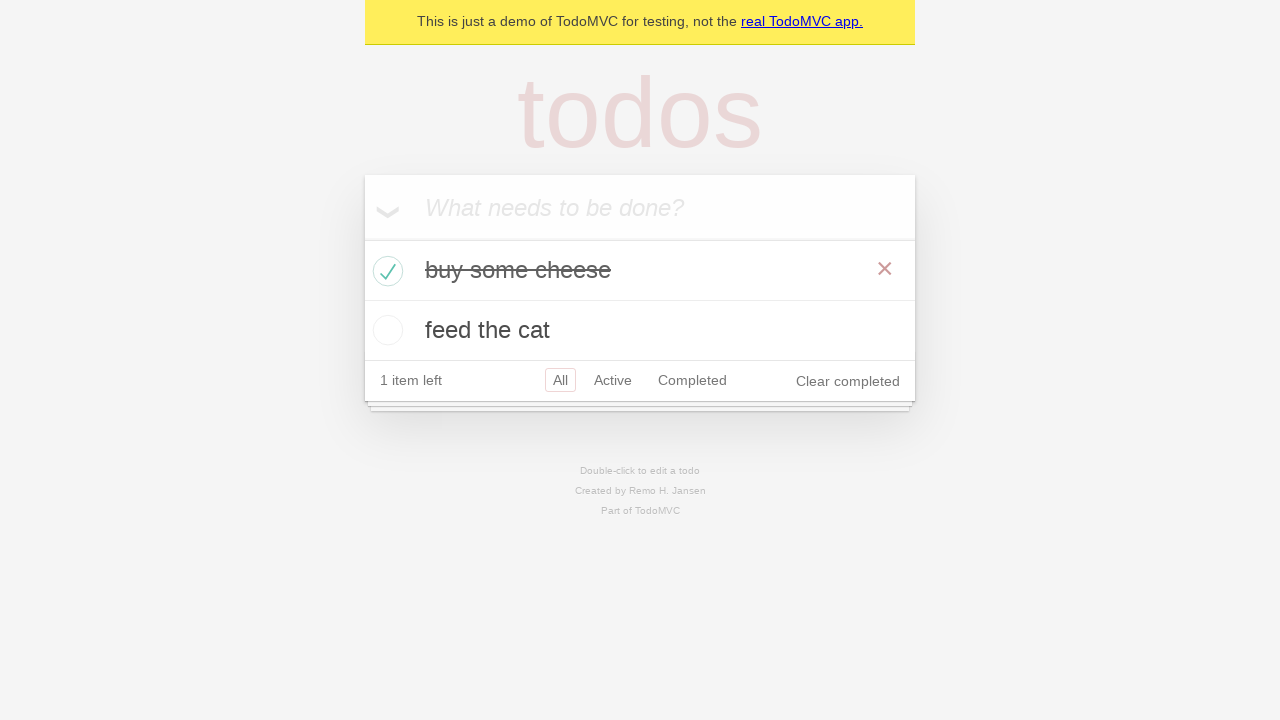

Unchecked the first todo item checkbox to un-mark it as complete at (385, 271) on internal:testid=[data-testid="todo-item"s] >> nth=0 >> internal:role=checkbox
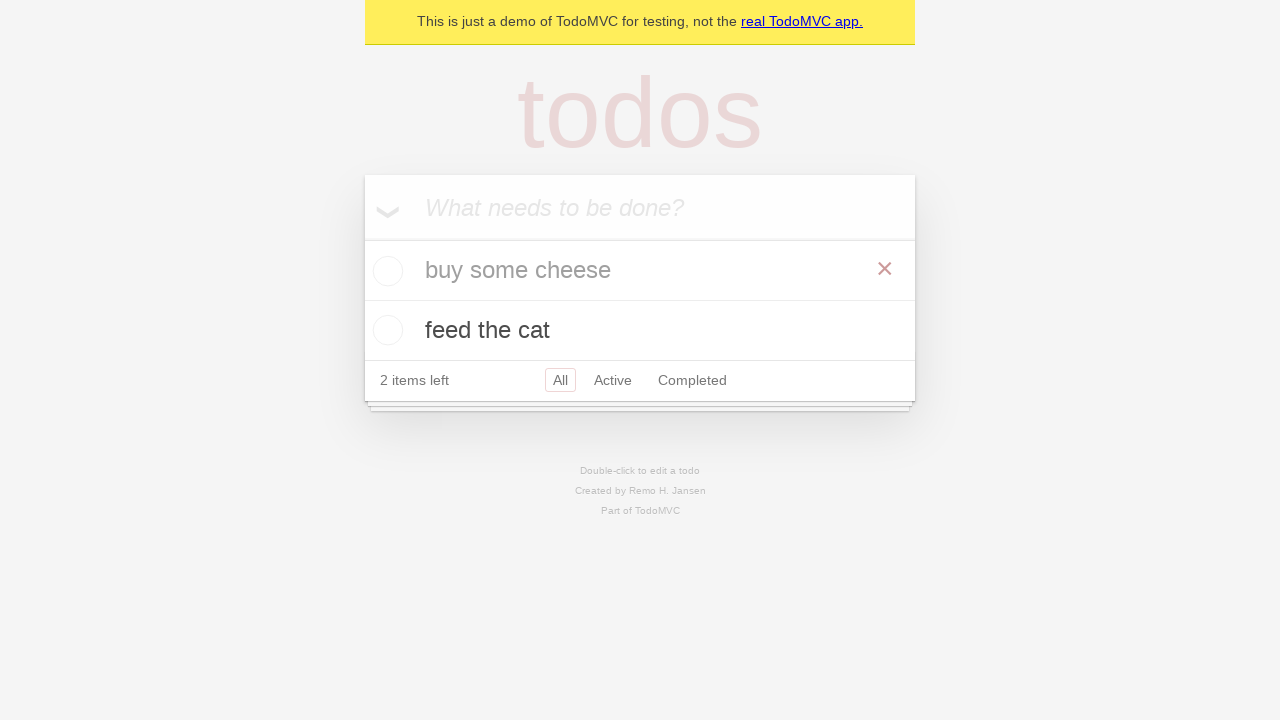

Verified that todo item is no longer marked as completed
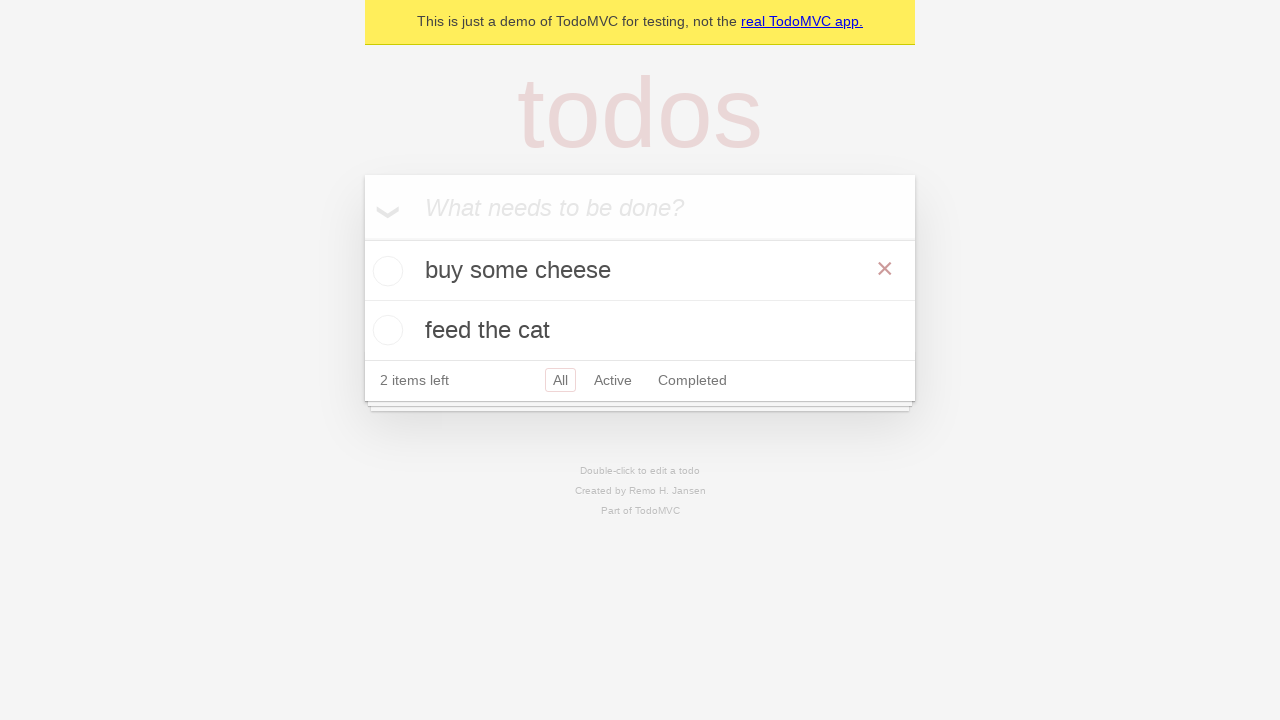

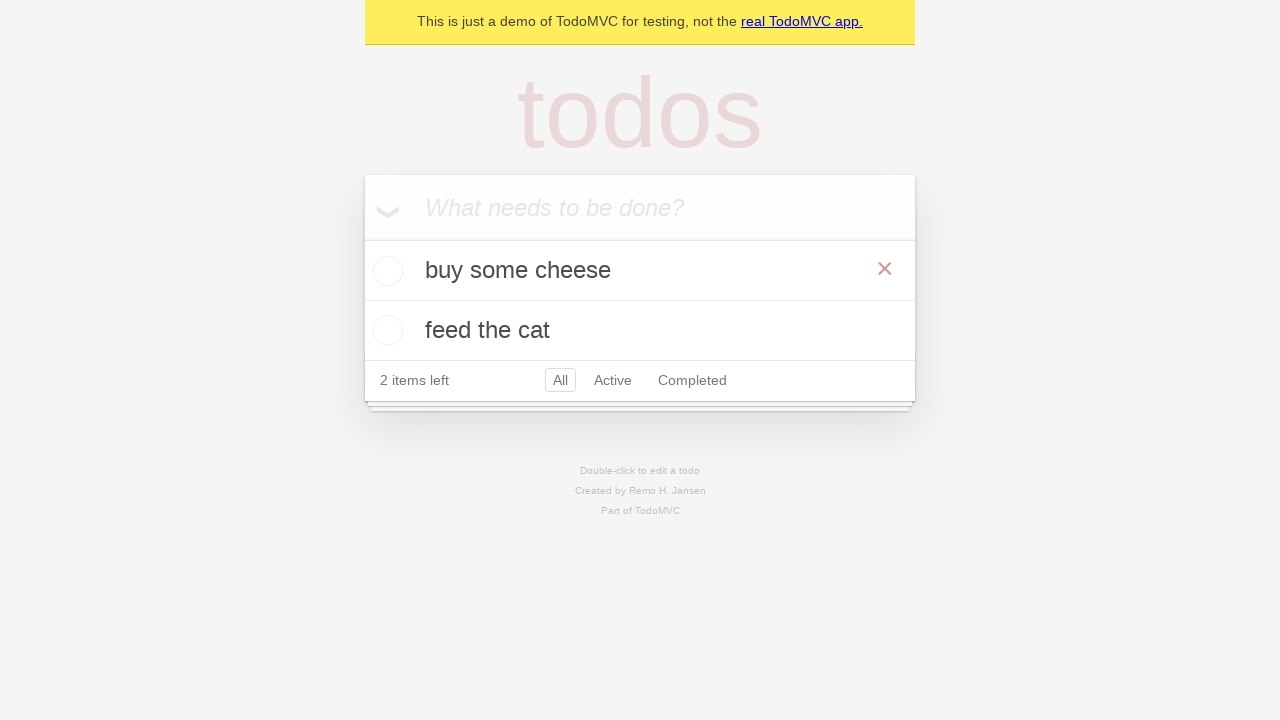